Tests drag and drop functionality on jQuery UI demo page by dragging an element and dropping it onto a target area

Starting URL: https://jqueryui.com/droppable/

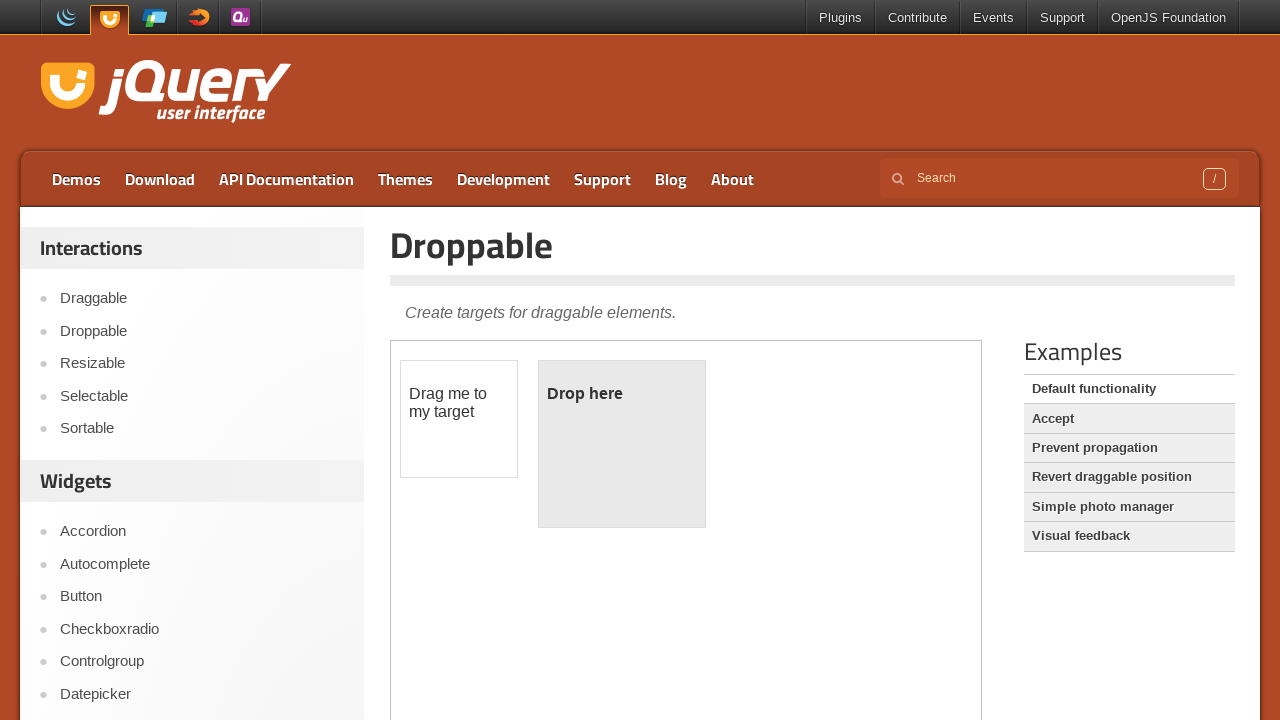

Located the iframe containing the drag and drop demo
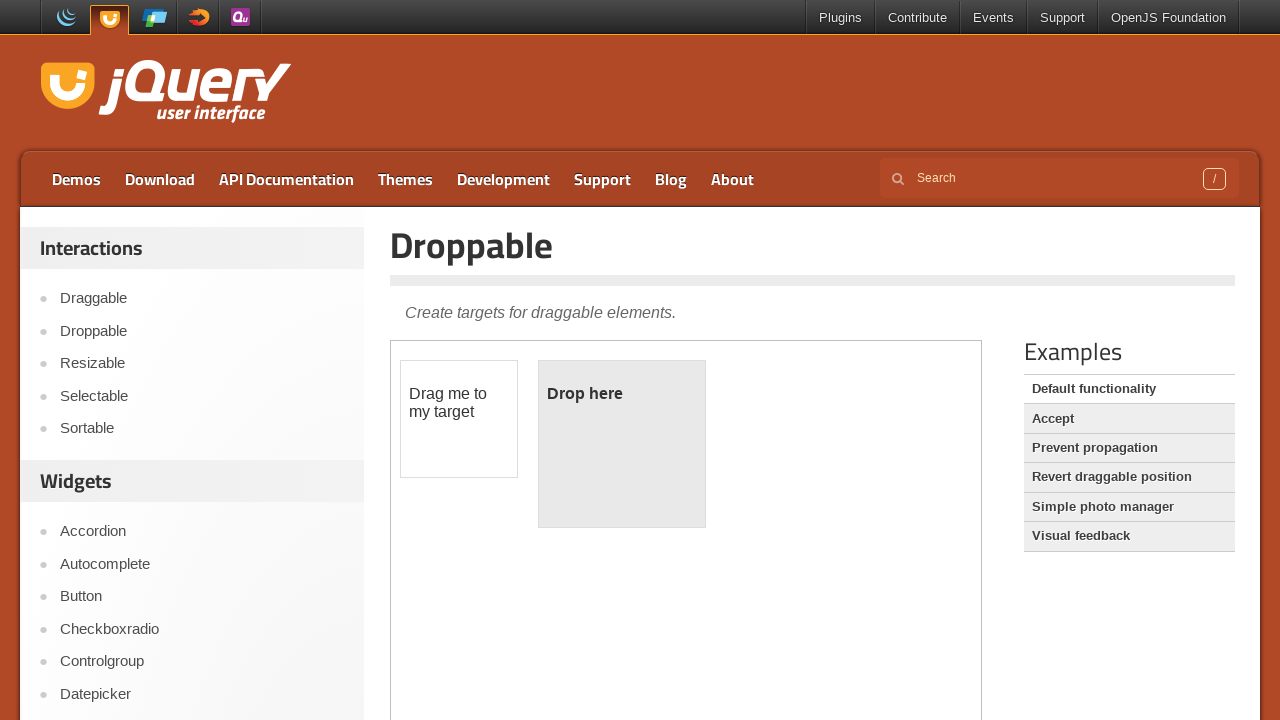

Waited 500ms for page elements to load
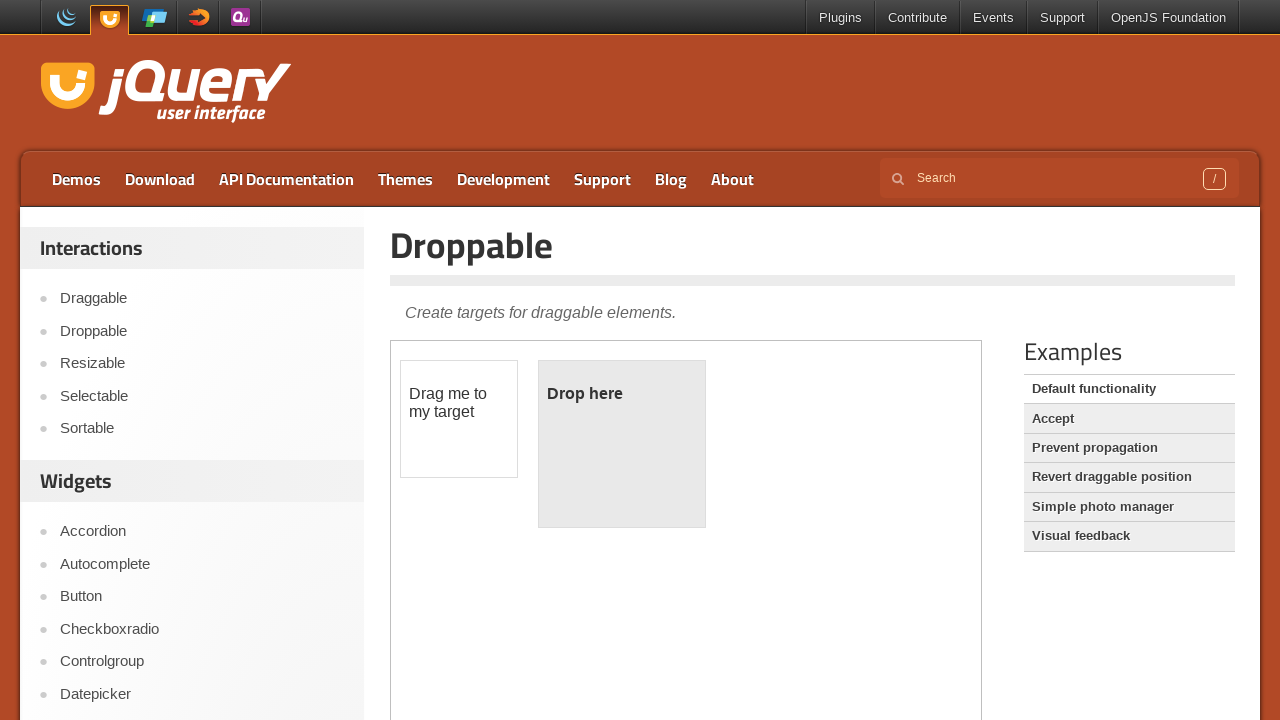

Located the draggable element with id 'draggable'
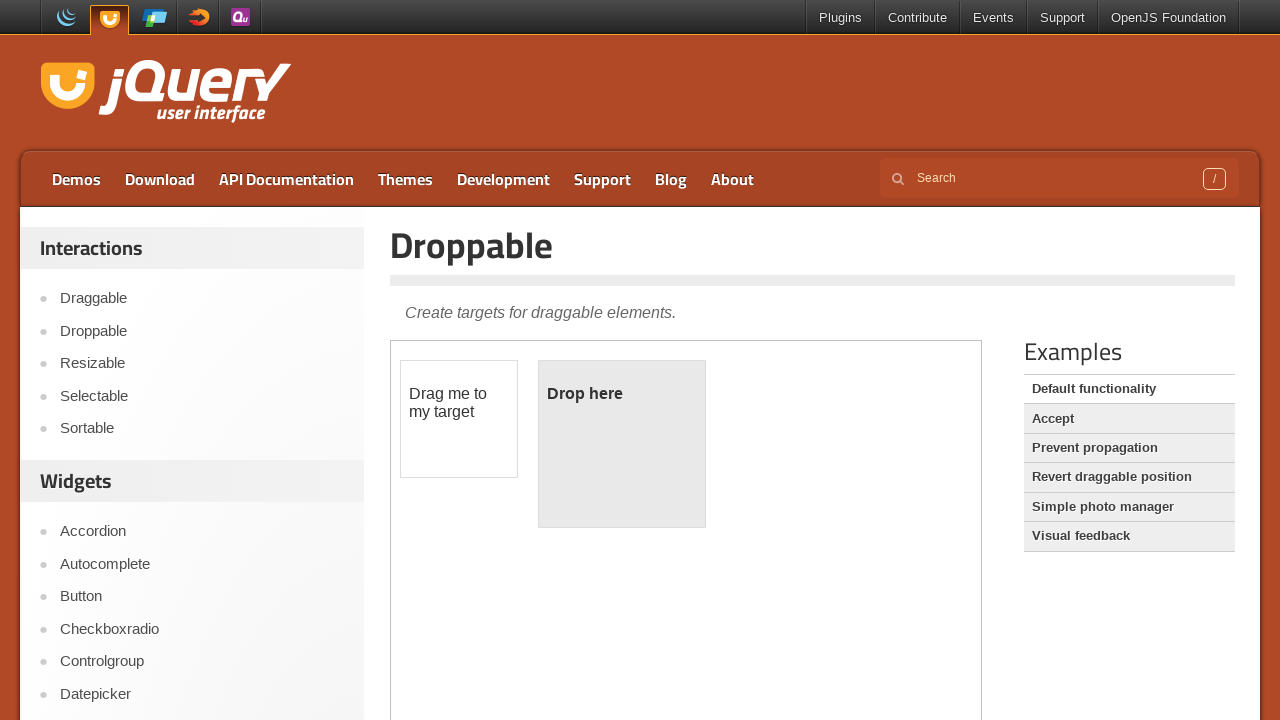

Located the droppable target element with id 'droppable'
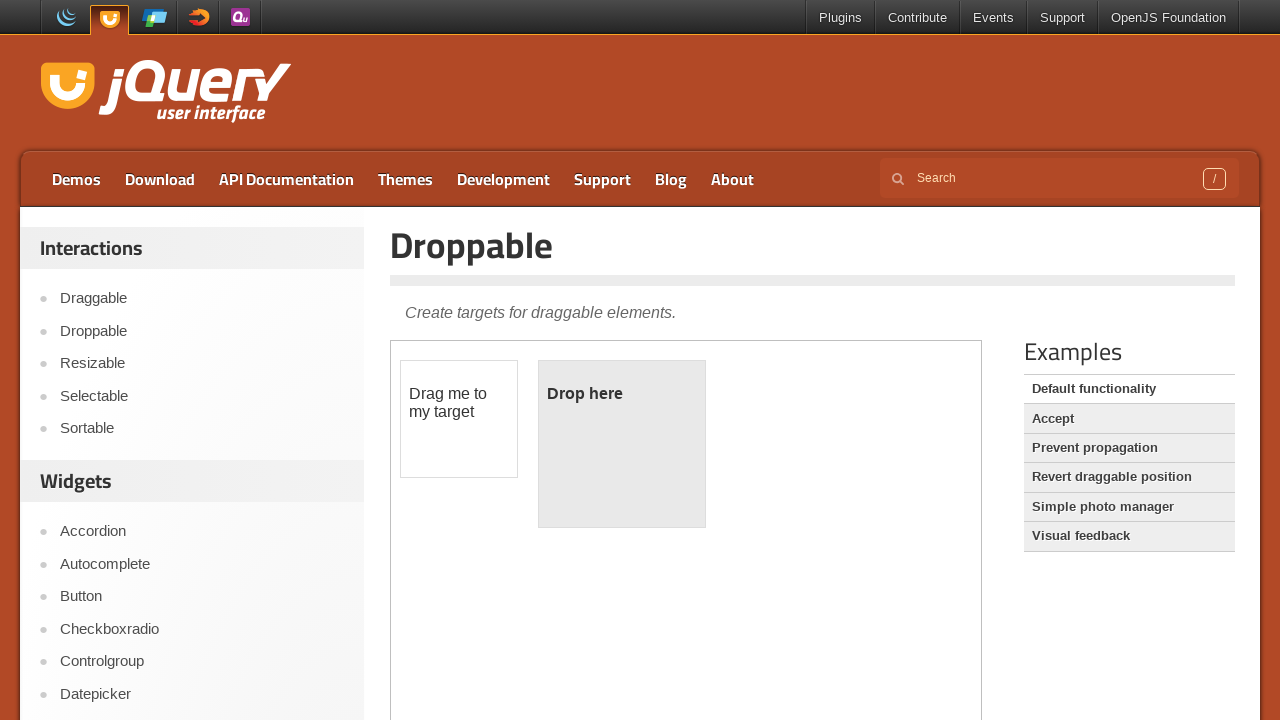

Performed drag and drop of draggable element onto droppable target at (622, 444)
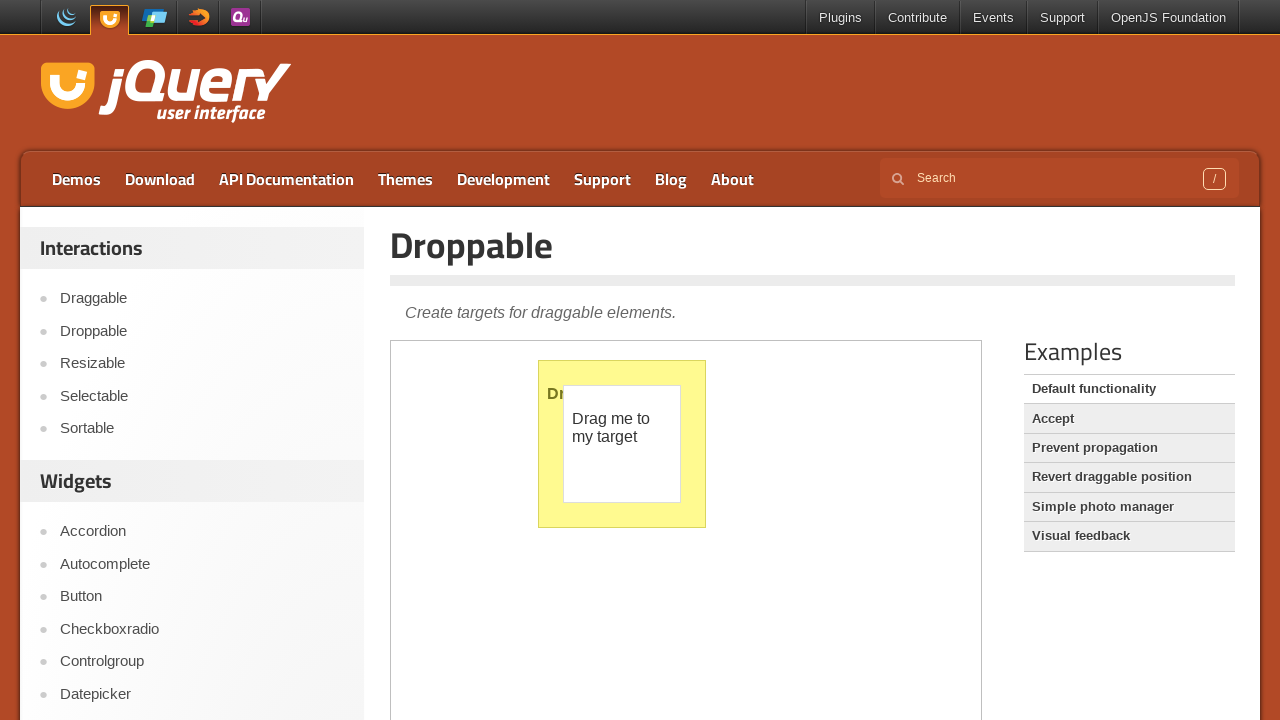

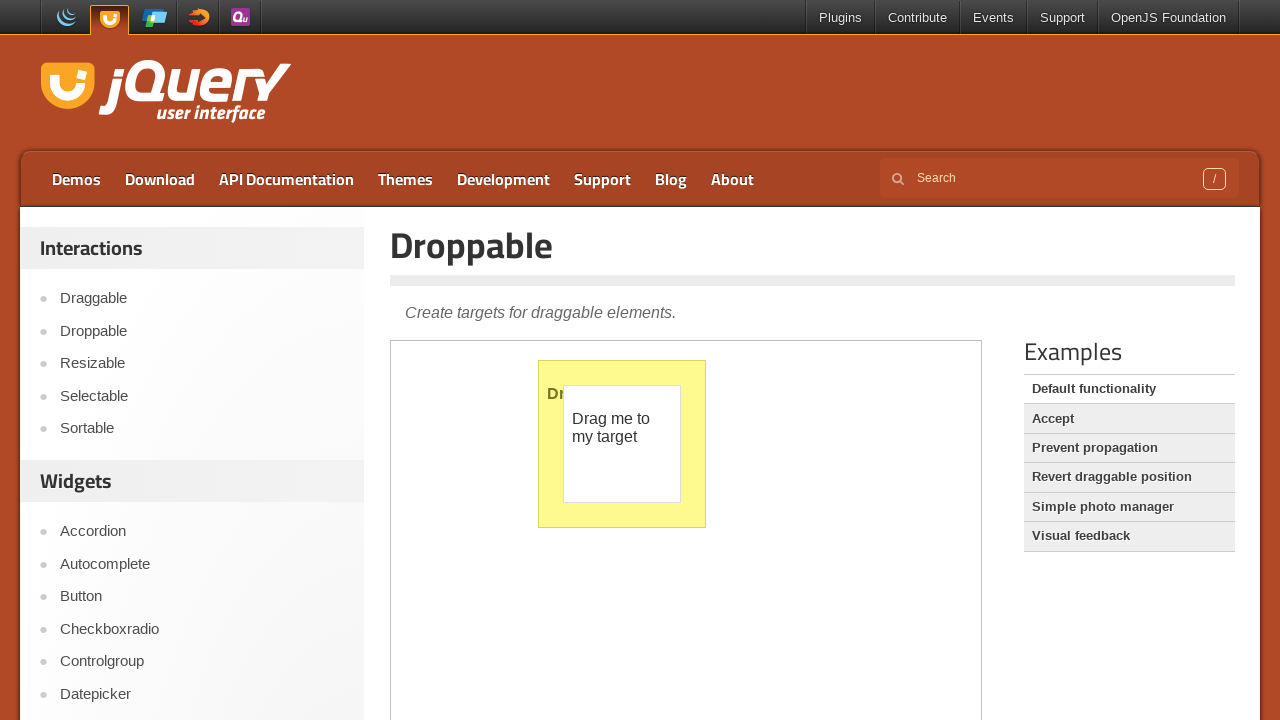